Tests that clicking the Due column header twice in table1 sorts the data in descending order

Starting URL: http://the-internet.herokuapp.com/tables

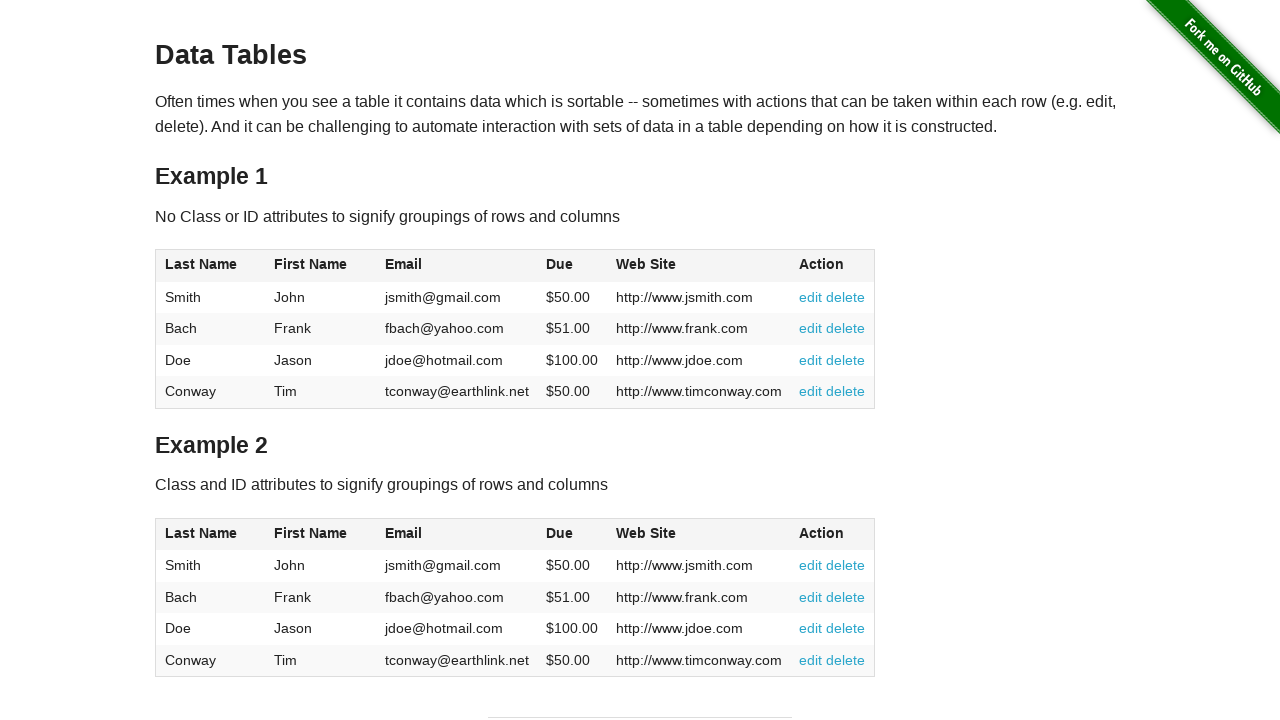

Clicked Due column header in table1 (first click) at (572, 266) on #table1 thead tr th:nth-of-type(4)
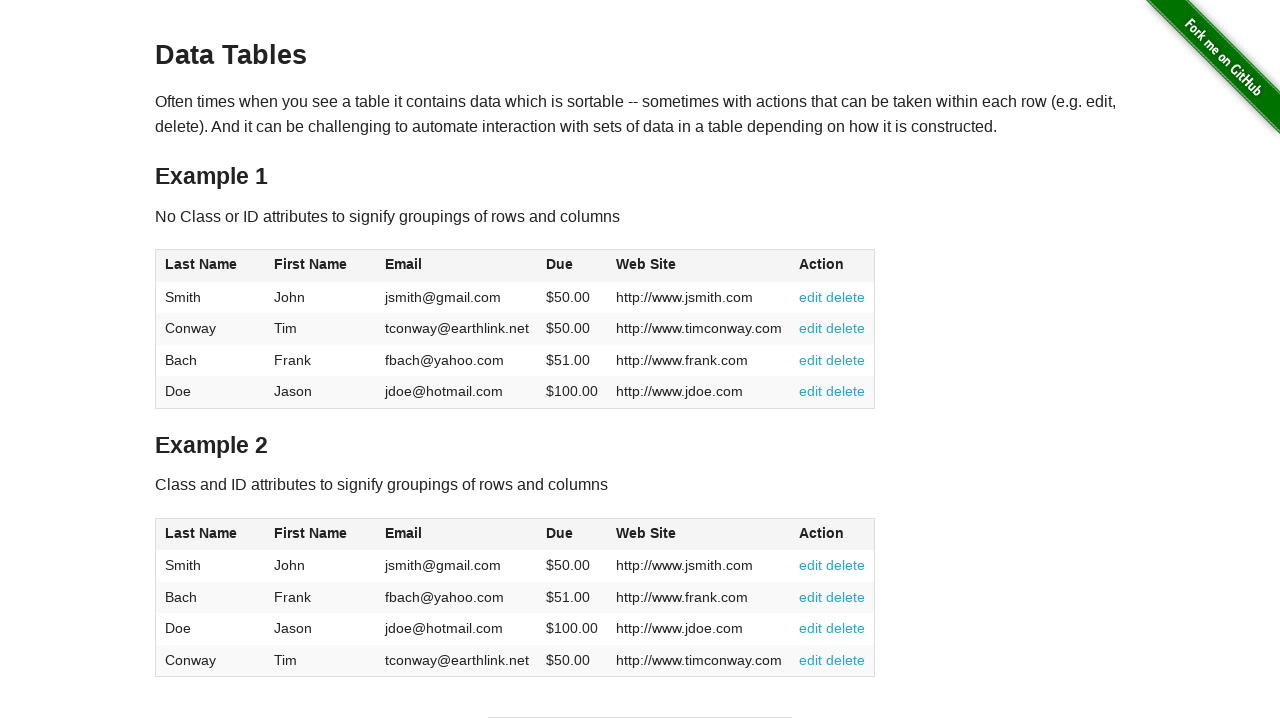

Clicked Due column header in table1 (second click) to sort descending at (572, 266) on #table1 thead tr th:nth-of-type(4)
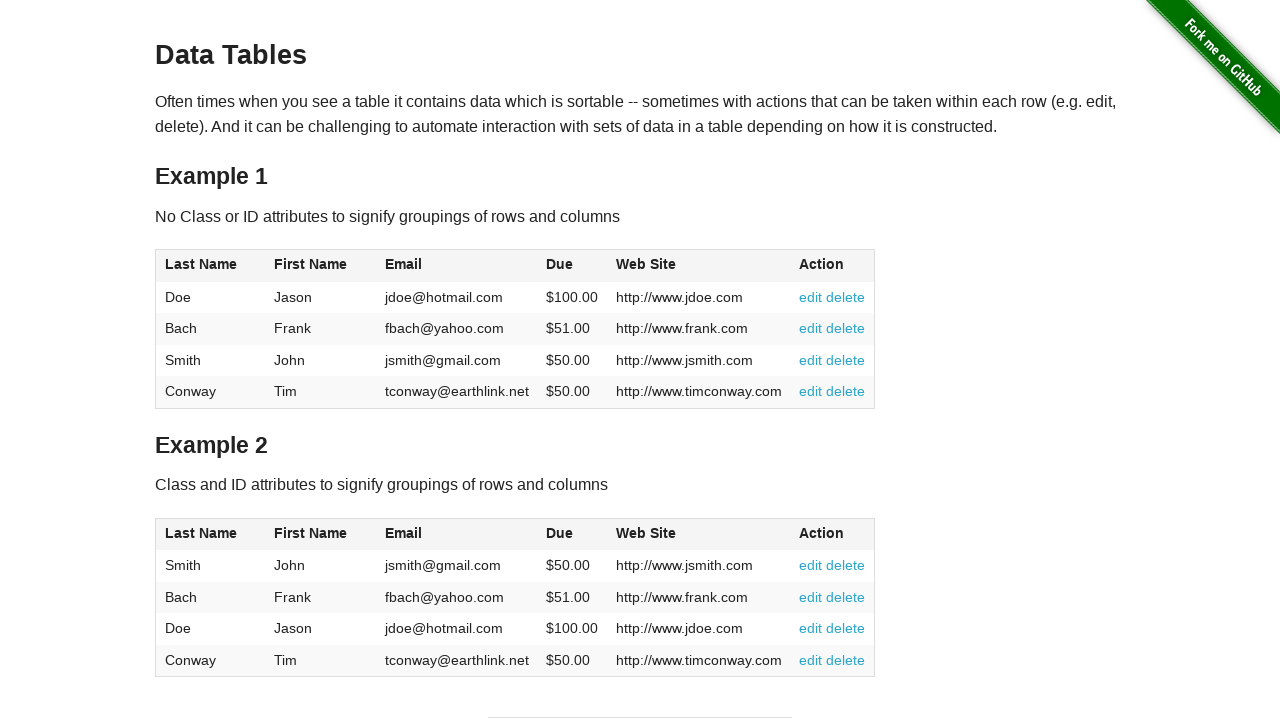

Table updated after sorting by Due column in descending order
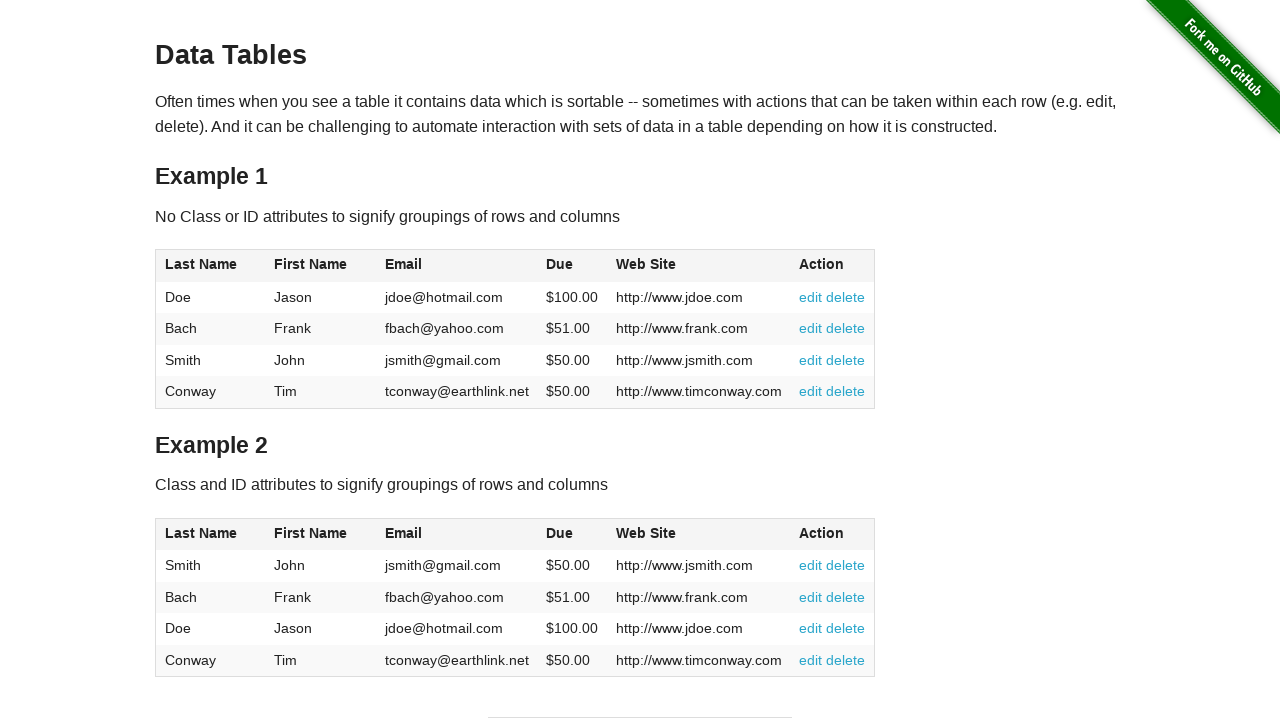

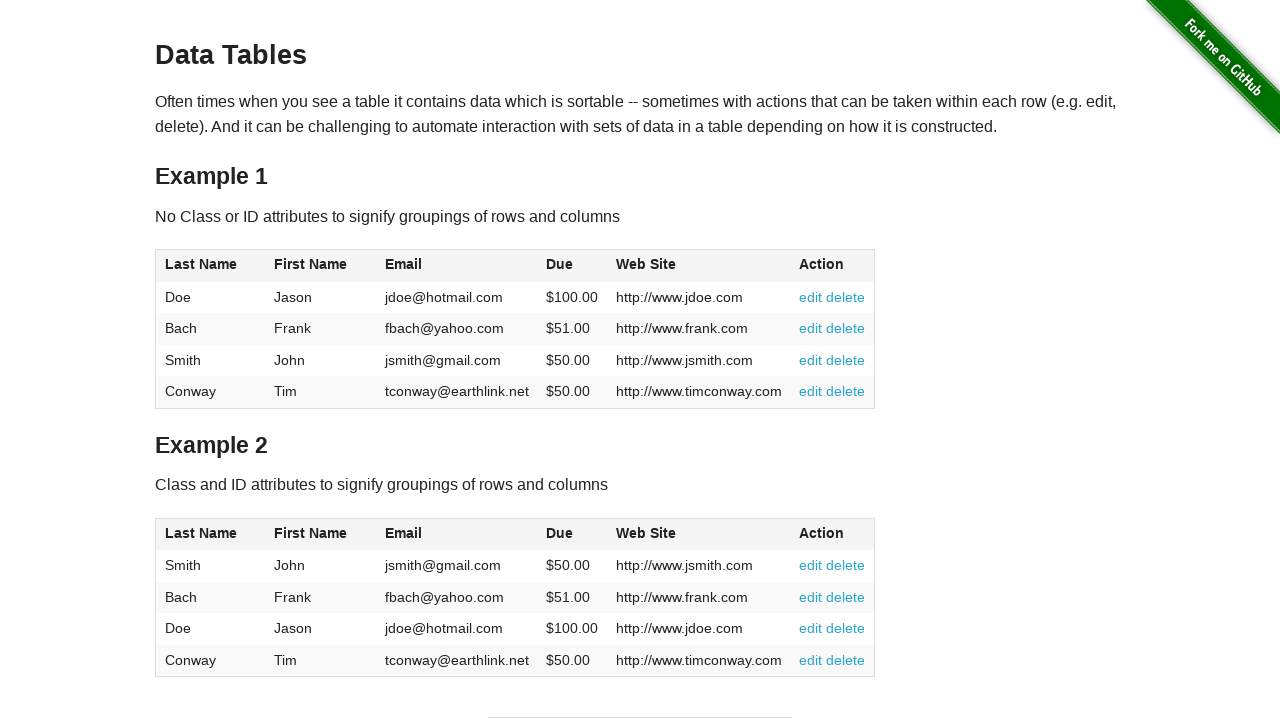